Tests file download functionality by navigating to W3Schools tryit editor, switching to iframe, and clicking a download link

Starting URL: https://www.w3schools.com/tags/tryit.asp?filename=tryhtml5_a_download

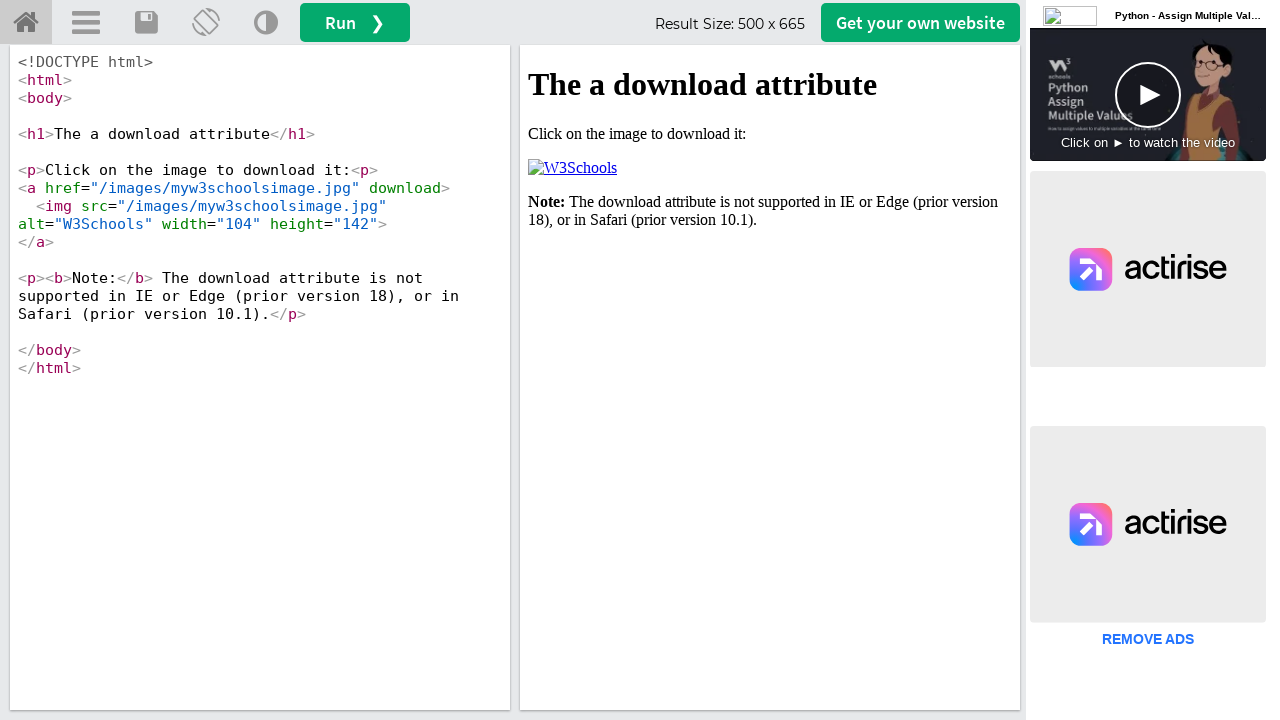

Located iframe element with name 'iframeResult'
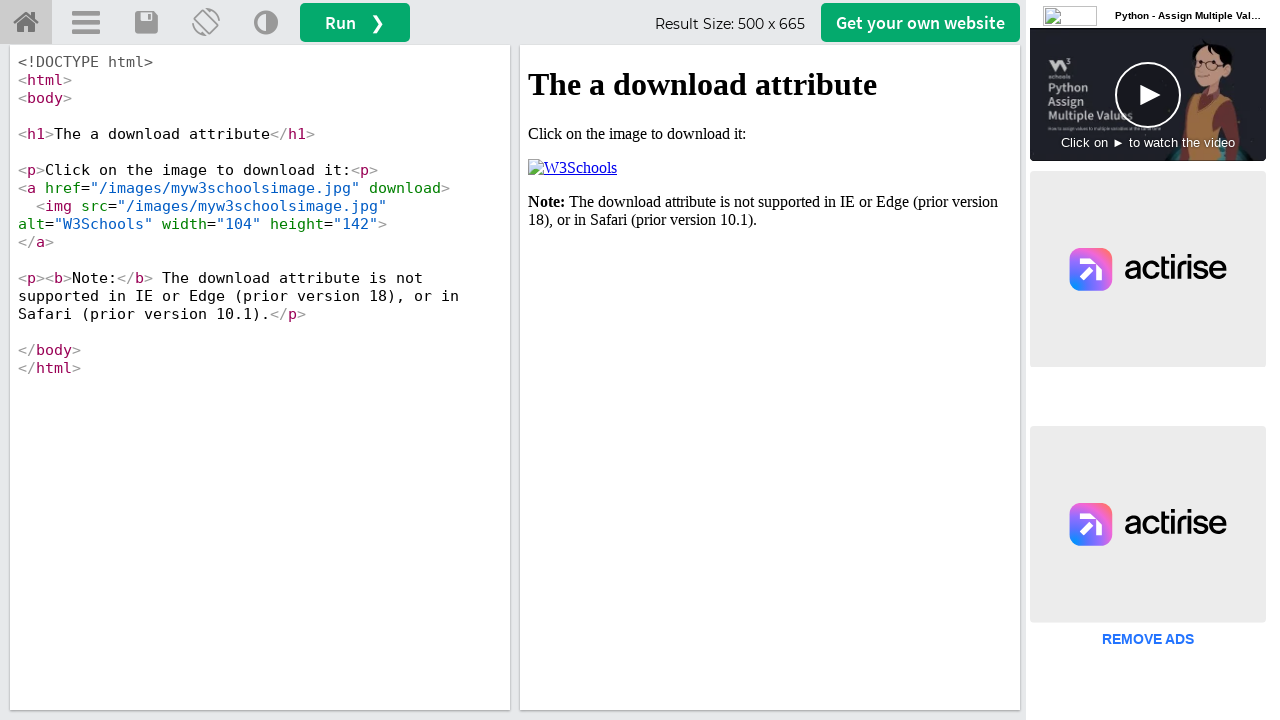

Clicked download link in iframe at (572, 168) on iframe[name='iframeResult'] >> internal:control=enter-frame >> xpath=/html/body/
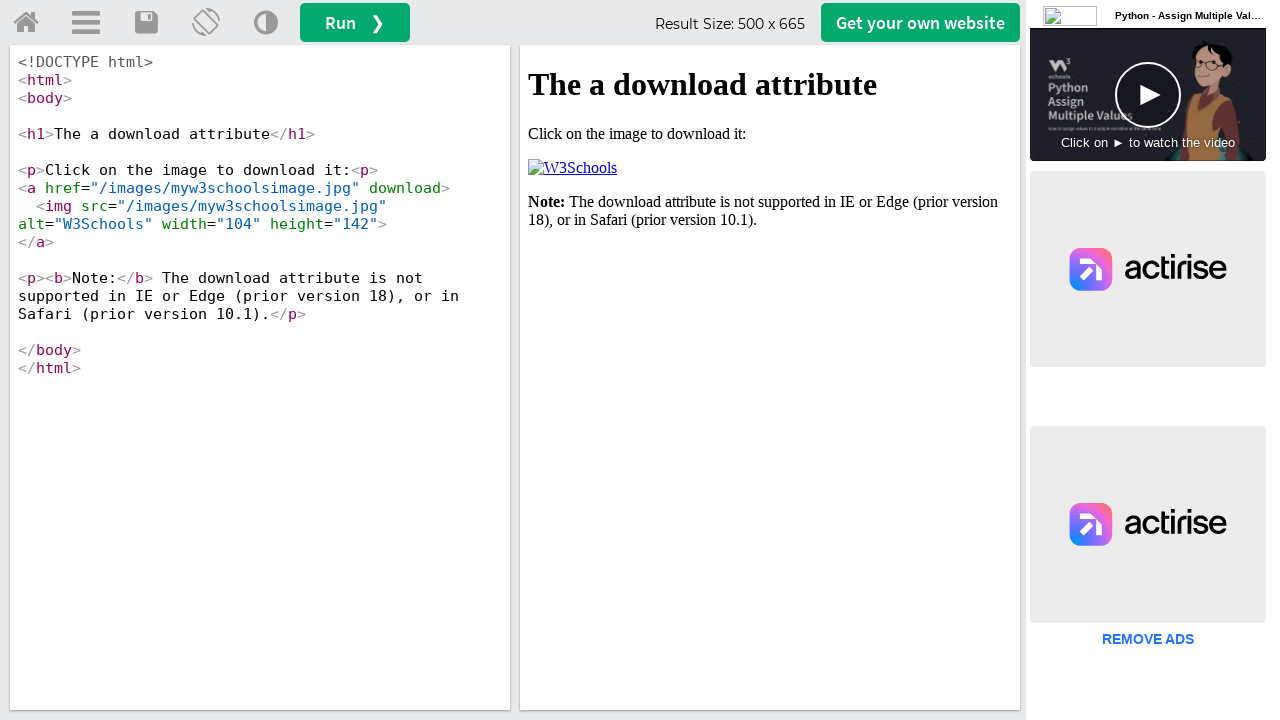

Waited 3 seconds for download to complete
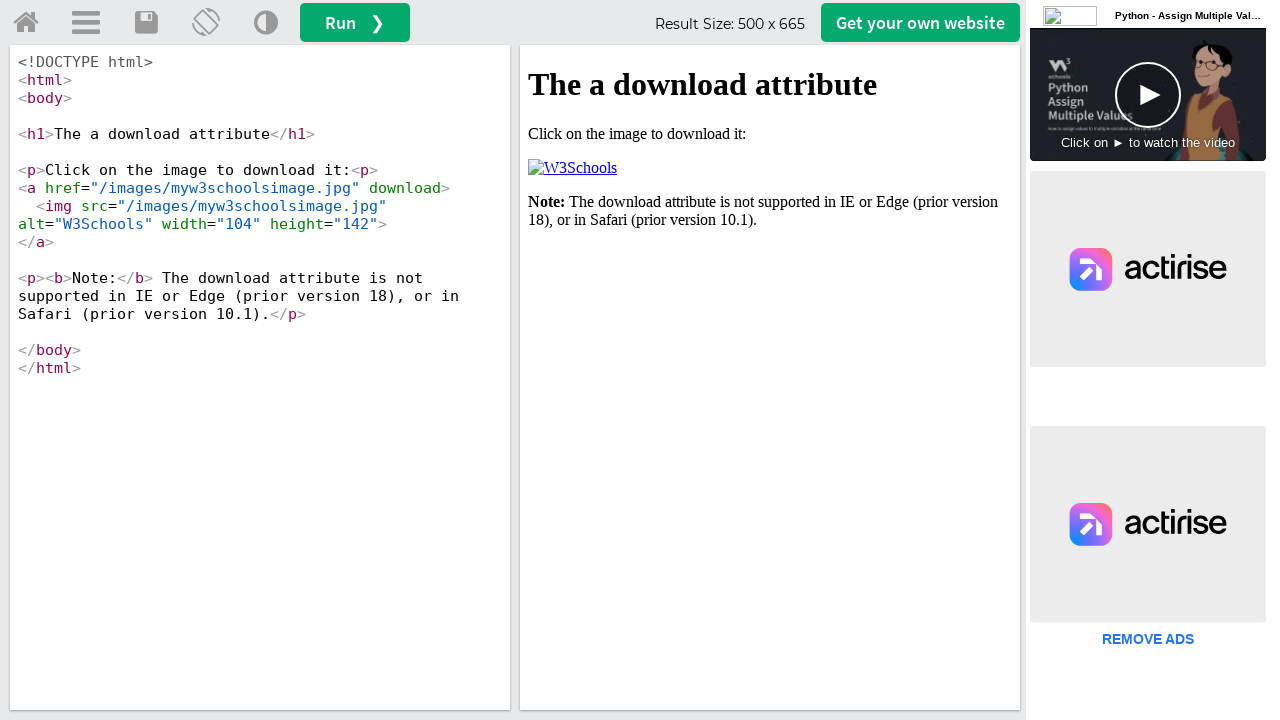

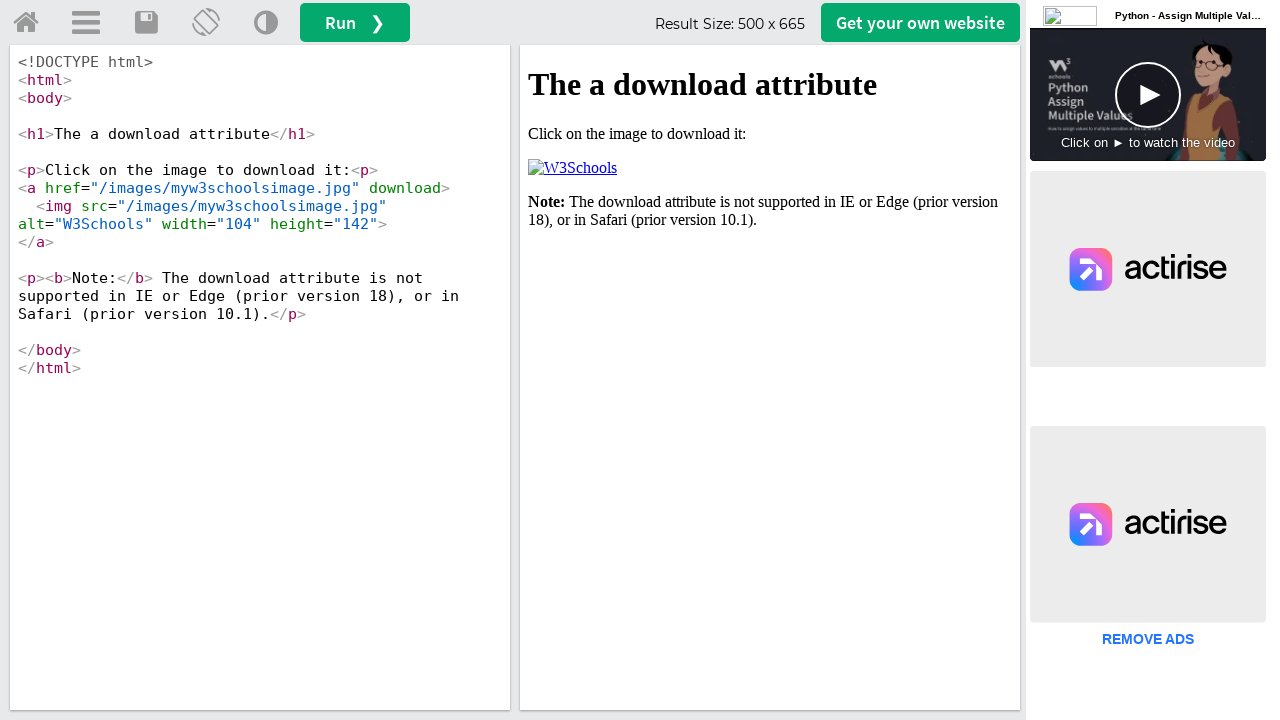